Tests right-click (context menu) functionality by performing a context click on a button element to trigger a context menu

Starting URL: http://swisnl.github.io/jQuery-contextMenu/demo.html

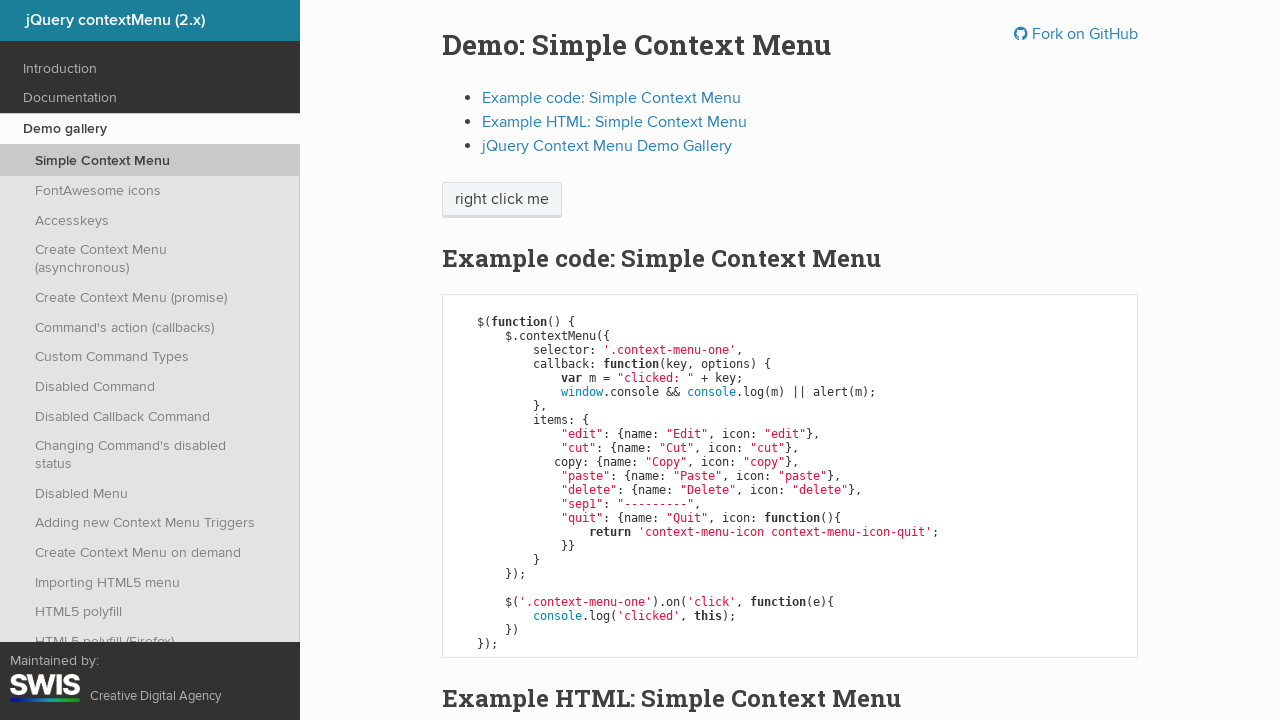

Right-clicked on context menu button to trigger context menu at (502, 200) on span.context-menu-one.btn.btn-neutral
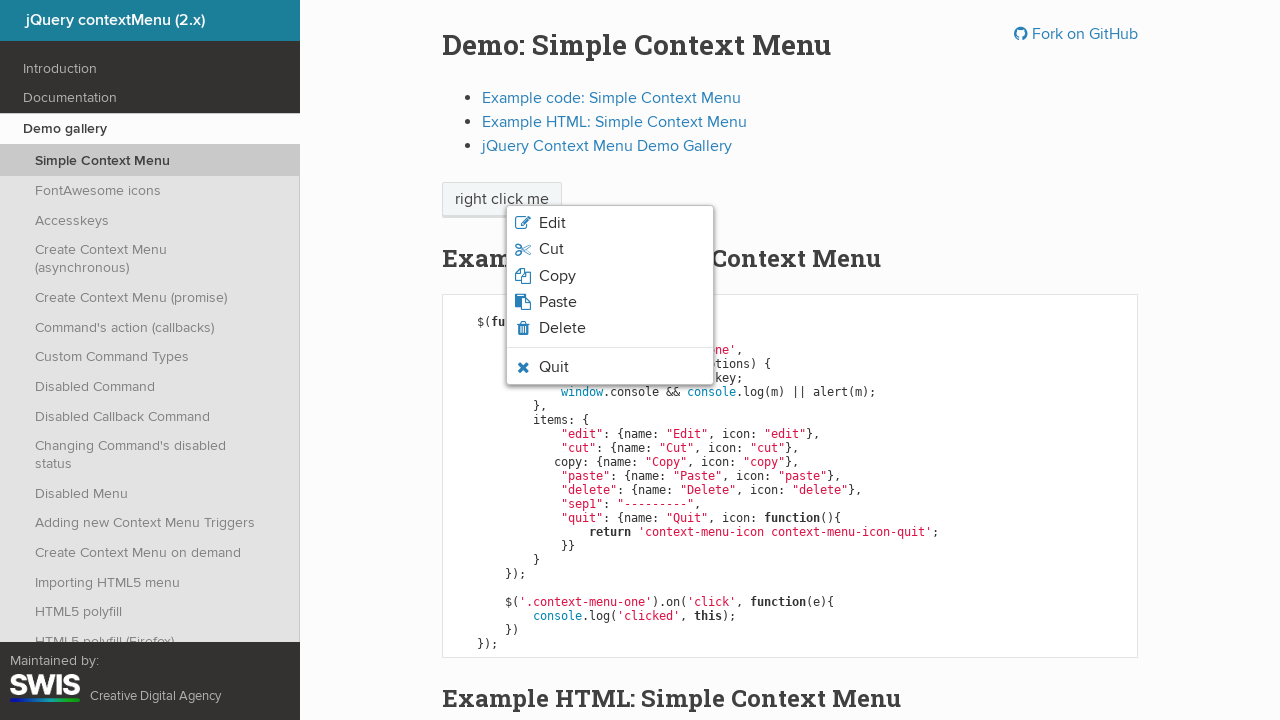

Context menu appeared on the page
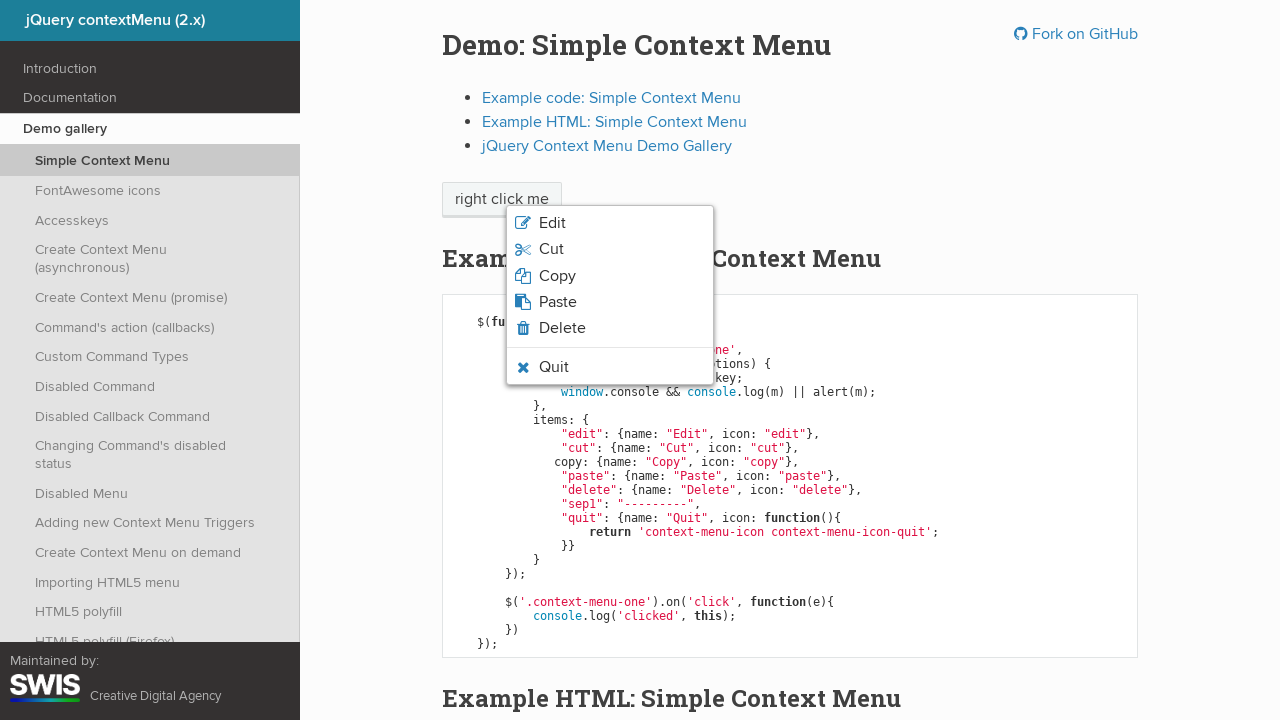

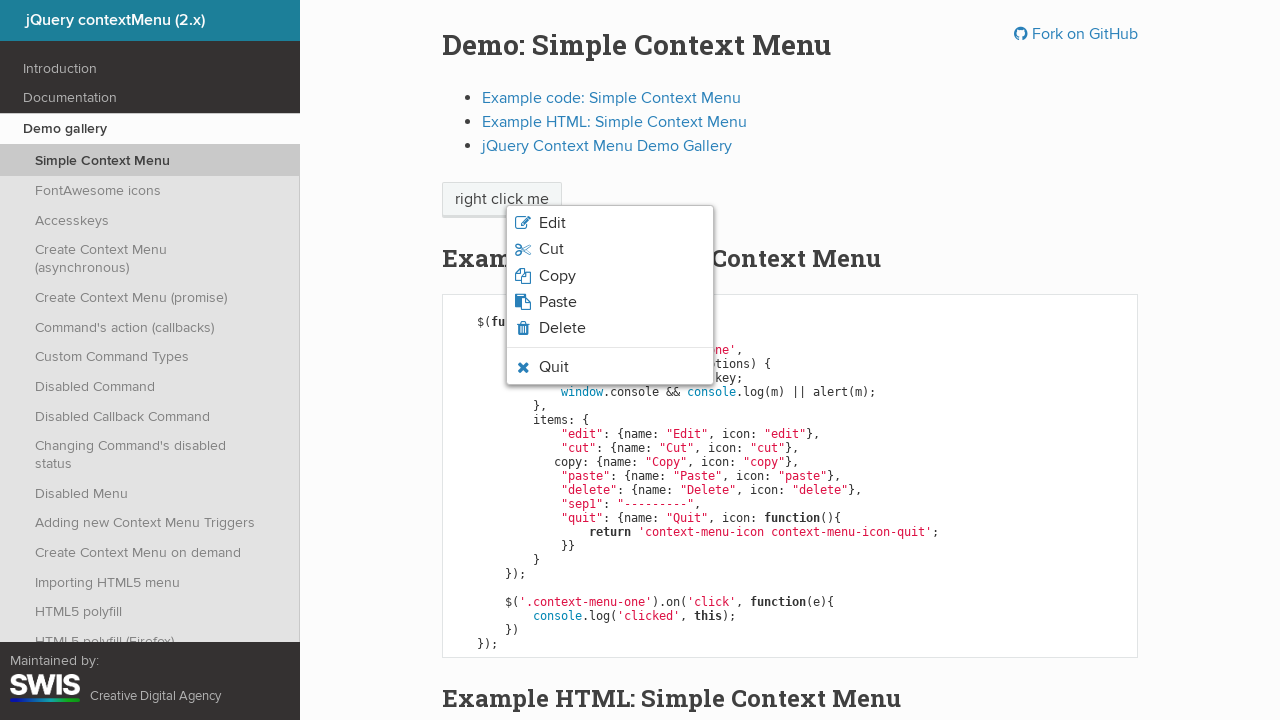